Creates a todo item and marks it as completed, verifying it has the completed styling (strikethrough)

Starting URL: https://todomvc.com/examples/react/dist/

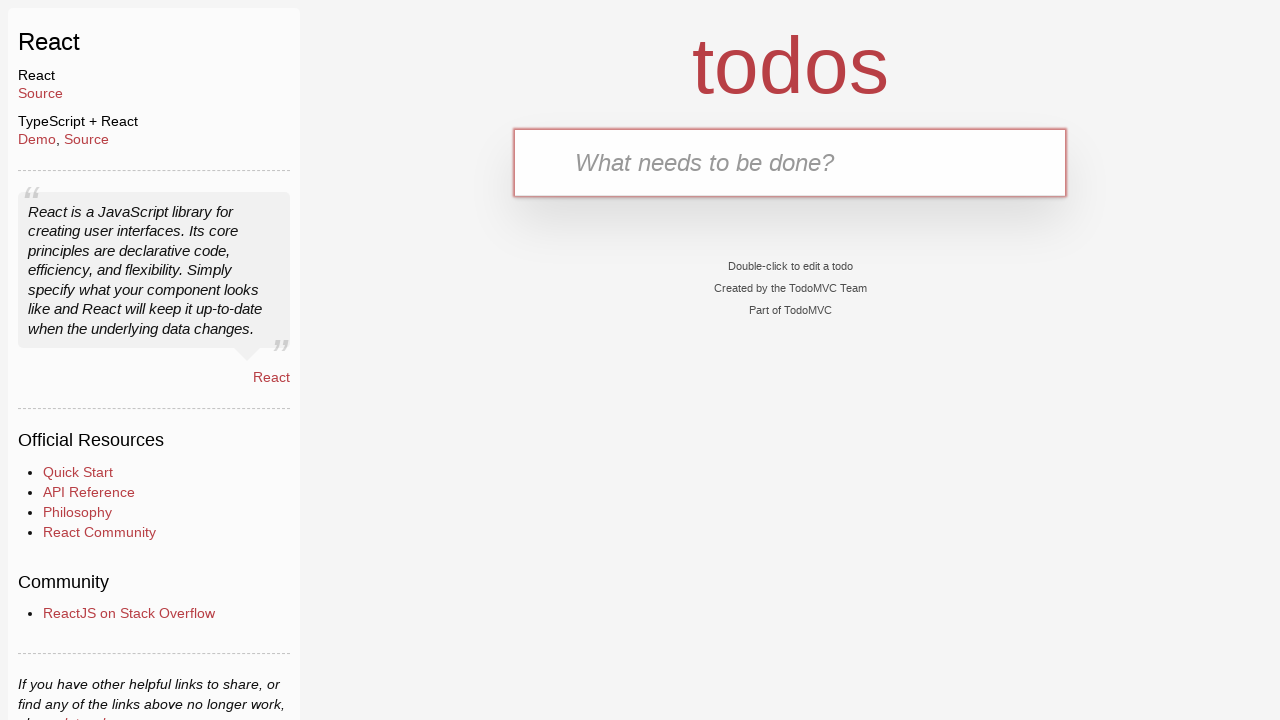

Filled new todo input field with 'Task to complete' on .new-todo
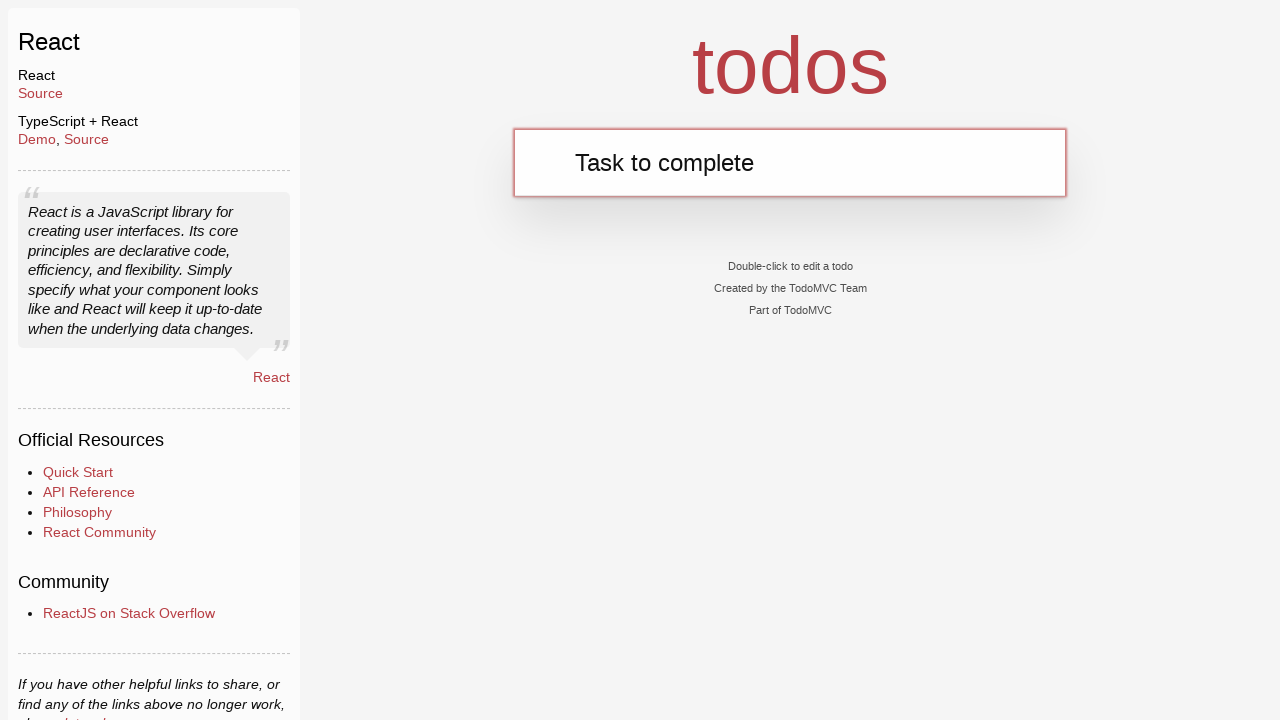

Pressed Enter to create the todo item on .new-todo
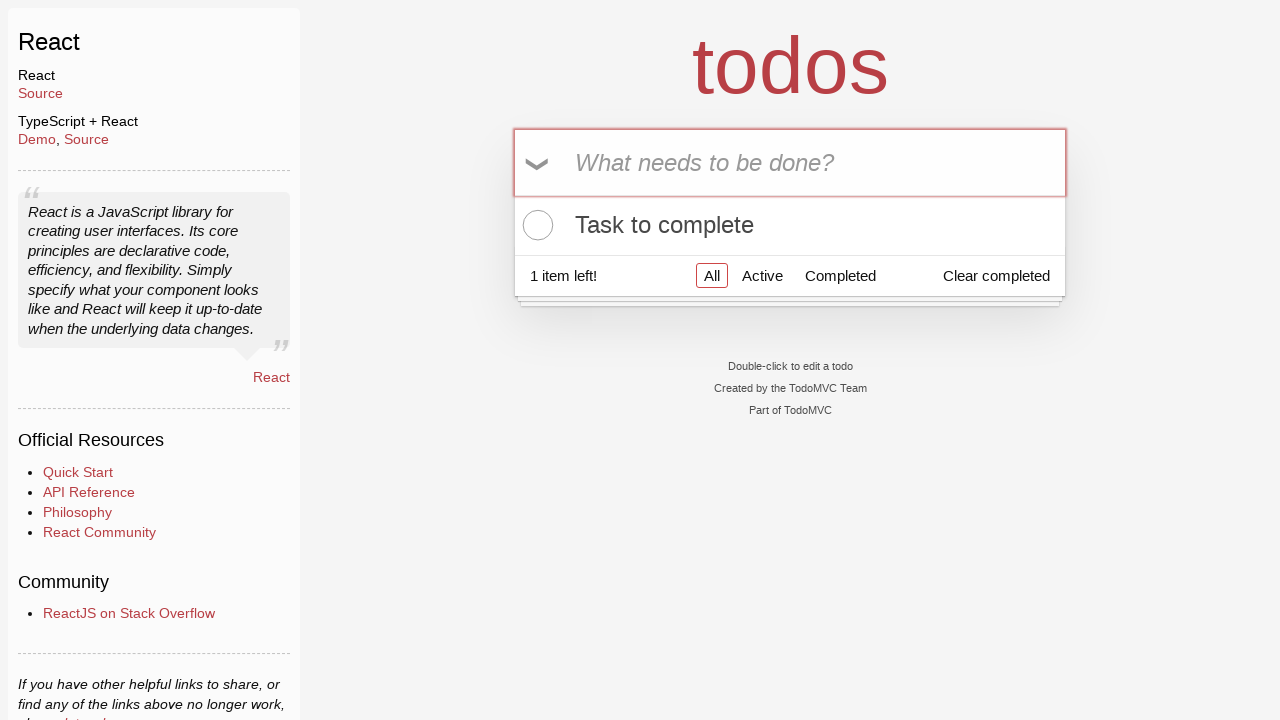

Todo item appeared in the list
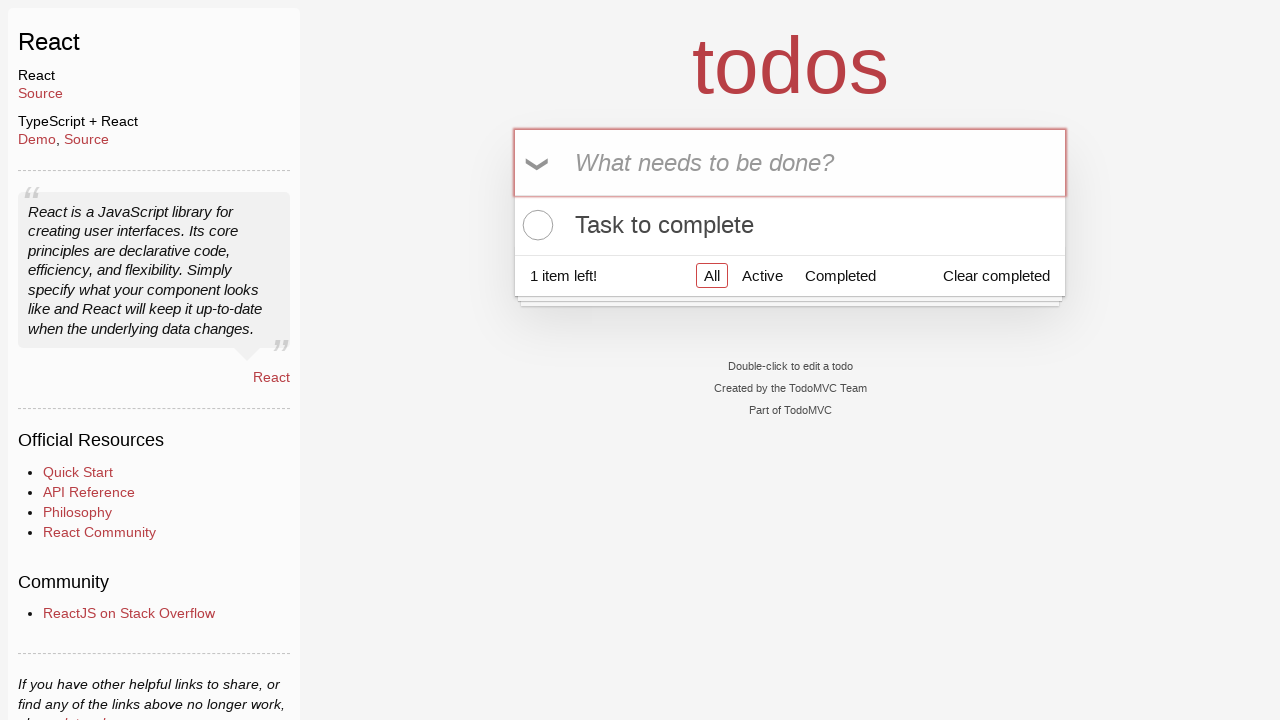

Clicked the toggle checkbox to mark todo as completed at (535, 225) on .todo-list li .toggle
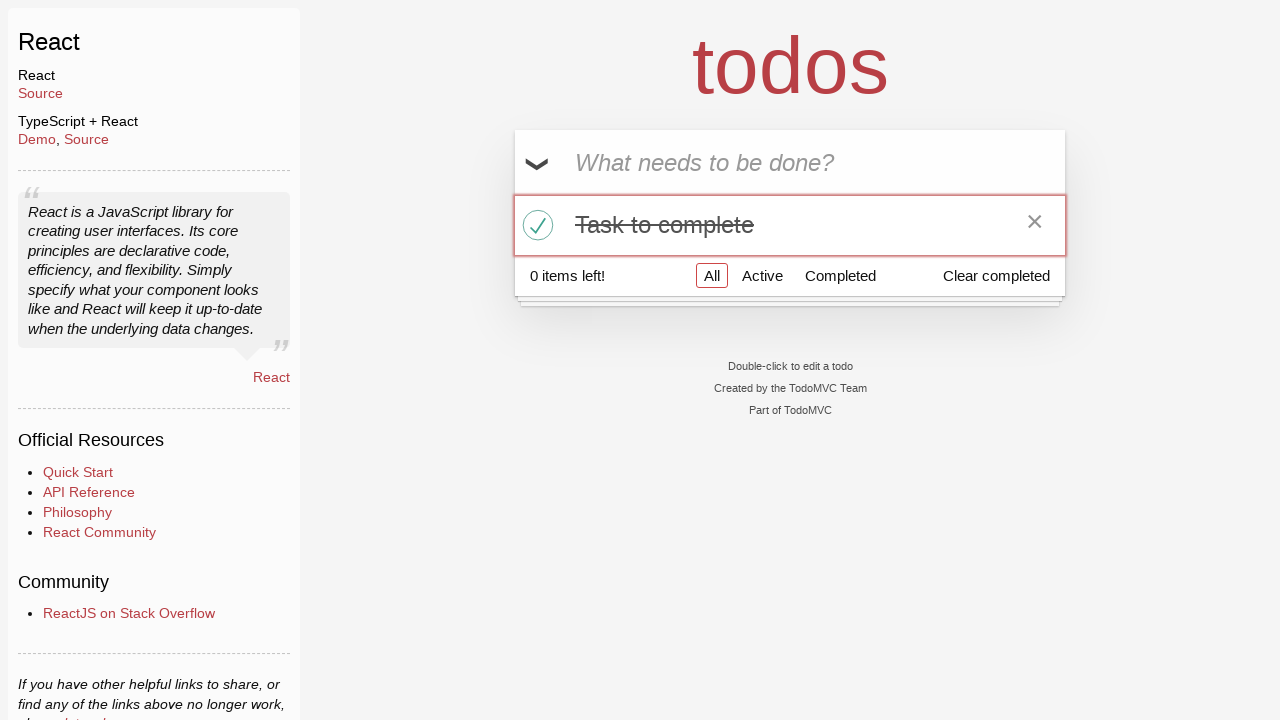

Verified that todo item has completed styling (strikethrough) applied
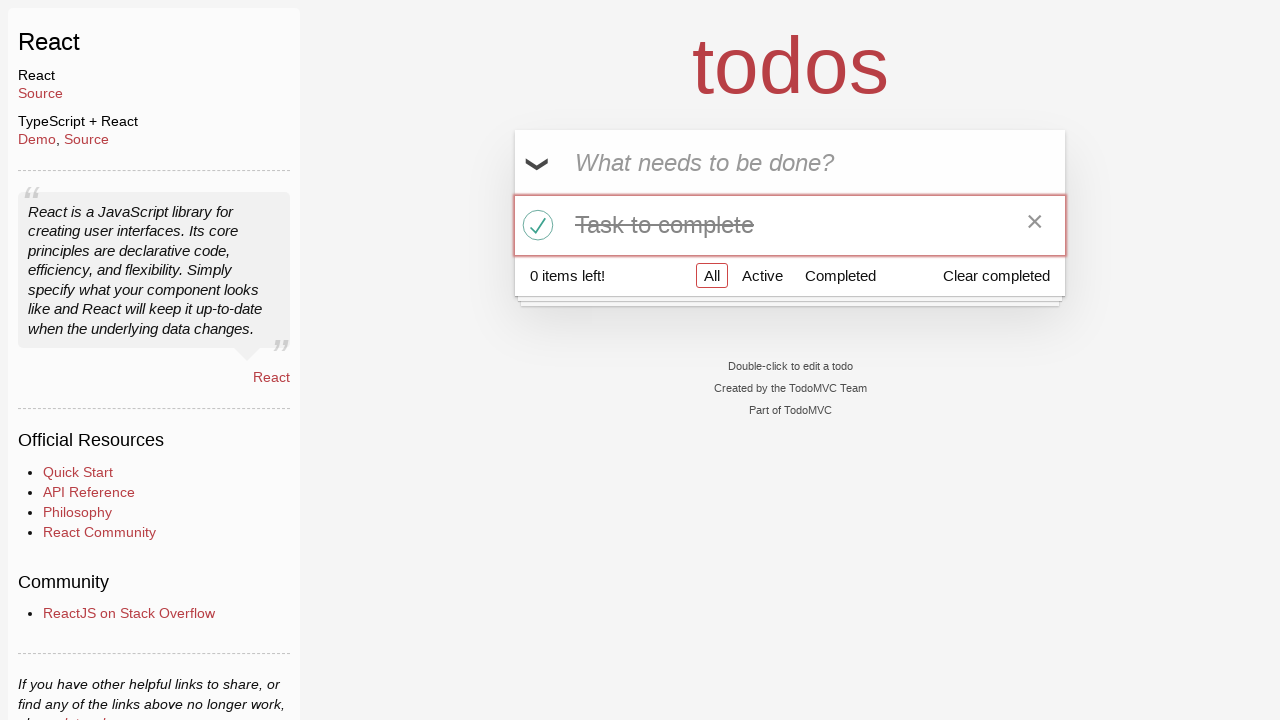

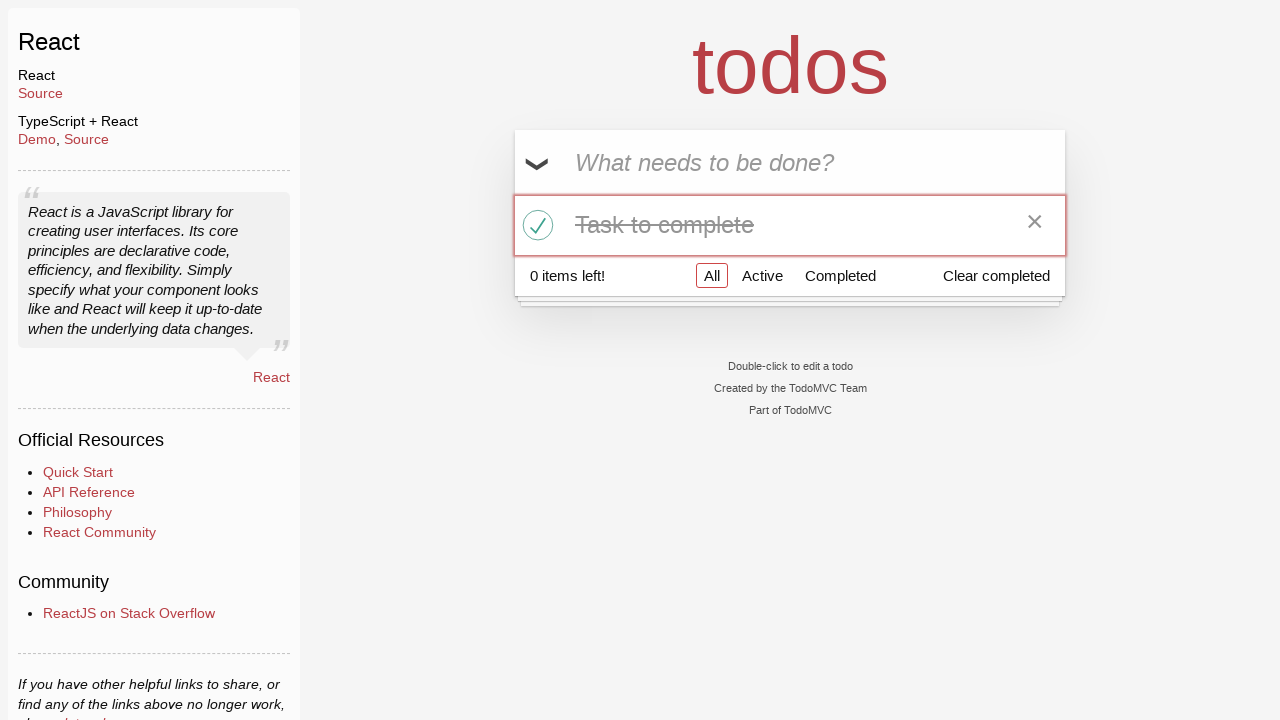